Fills the surname input field

Starting URL: https://only-testing-blog.blogspot.com/

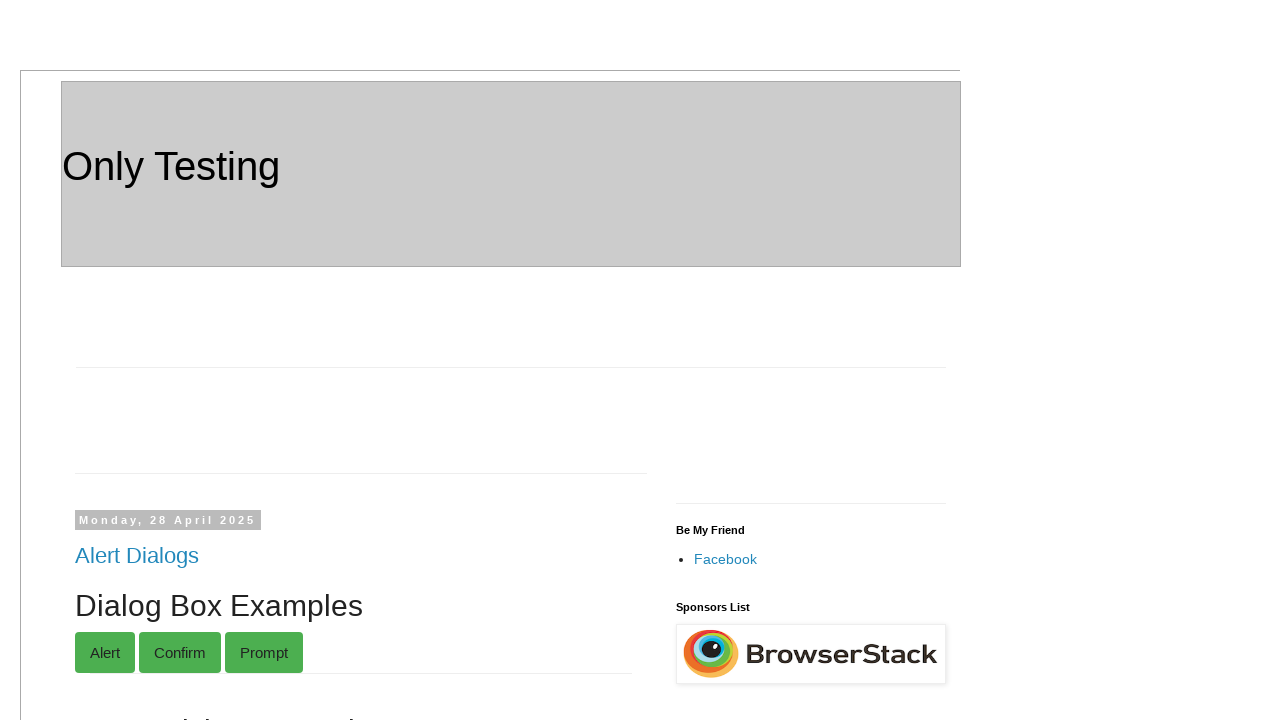

Filled surname input field with 'Sharma' on input#sname
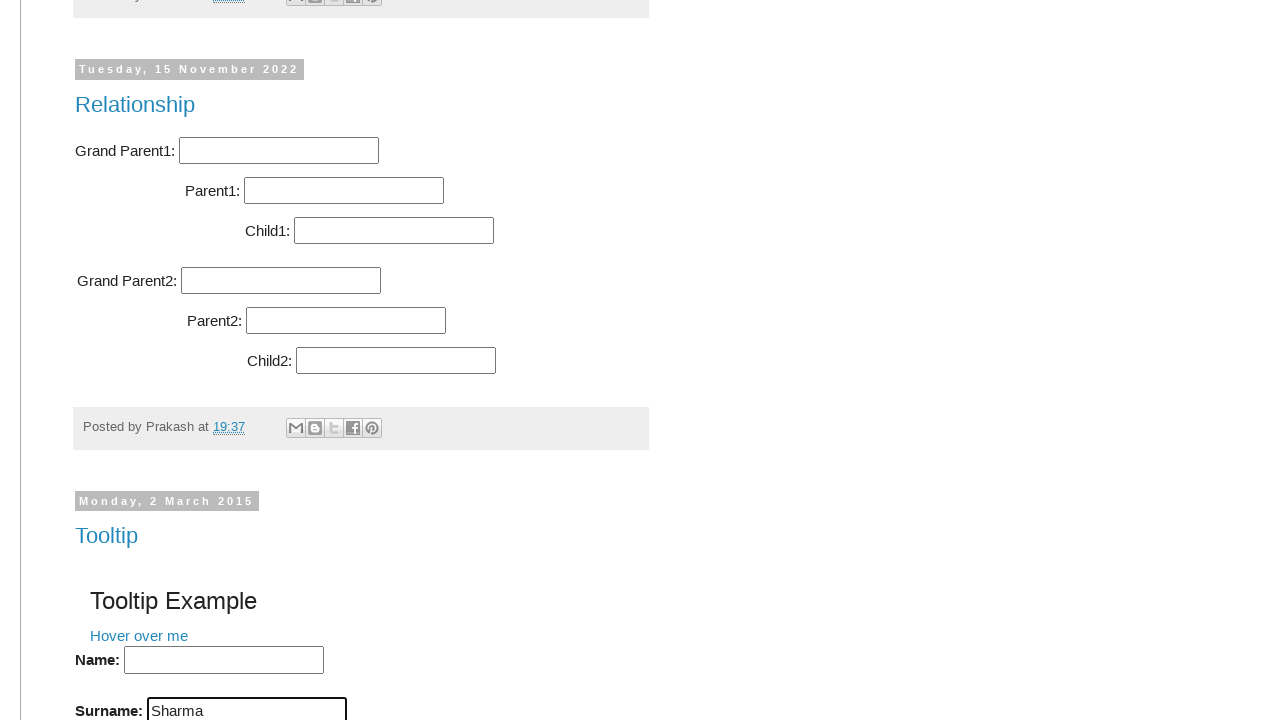

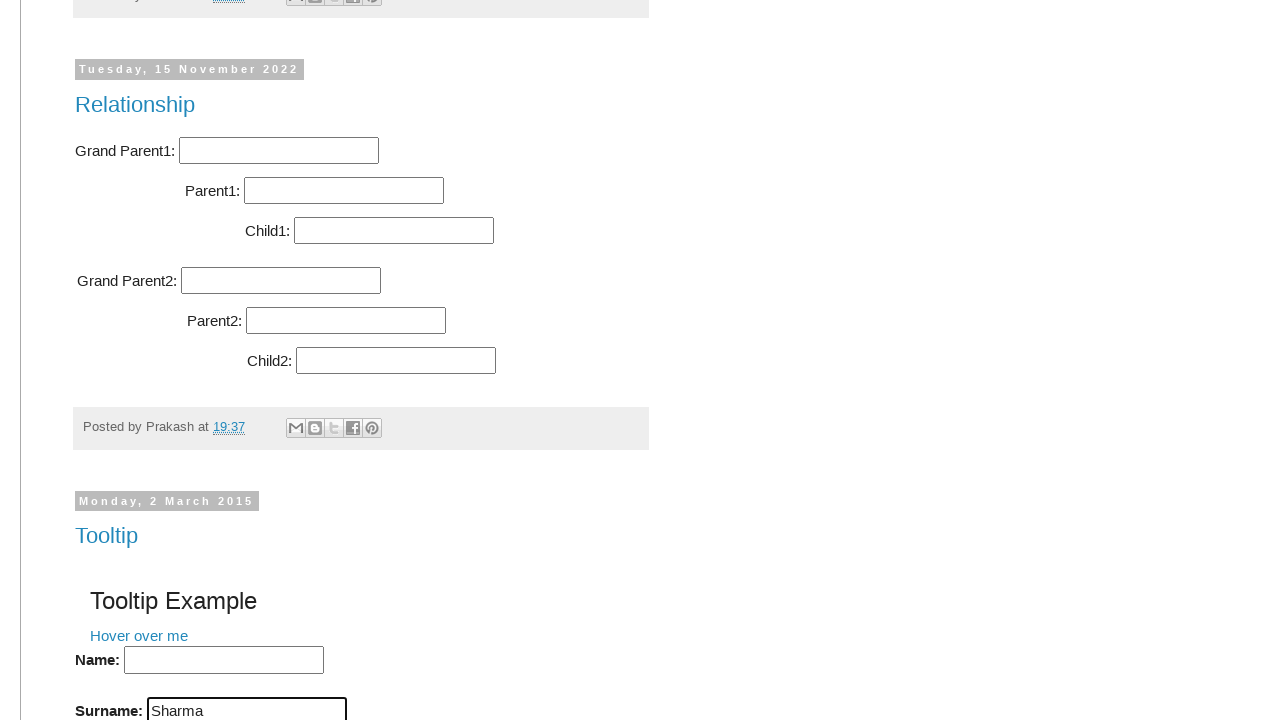